Navigates to Westmore Beauty website, then navigates to Proactiv website and retrieves page information

Starting URL: http://www.westmorebeauty.com

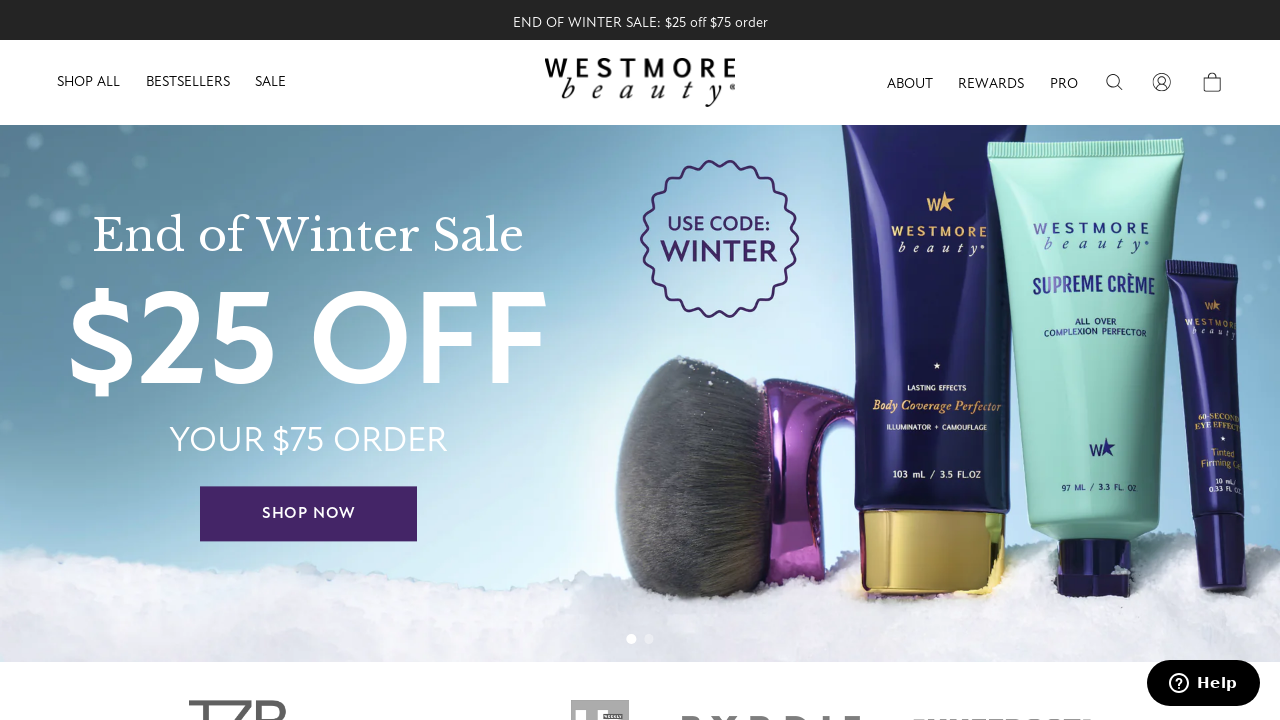

Navigated to Proactiv website
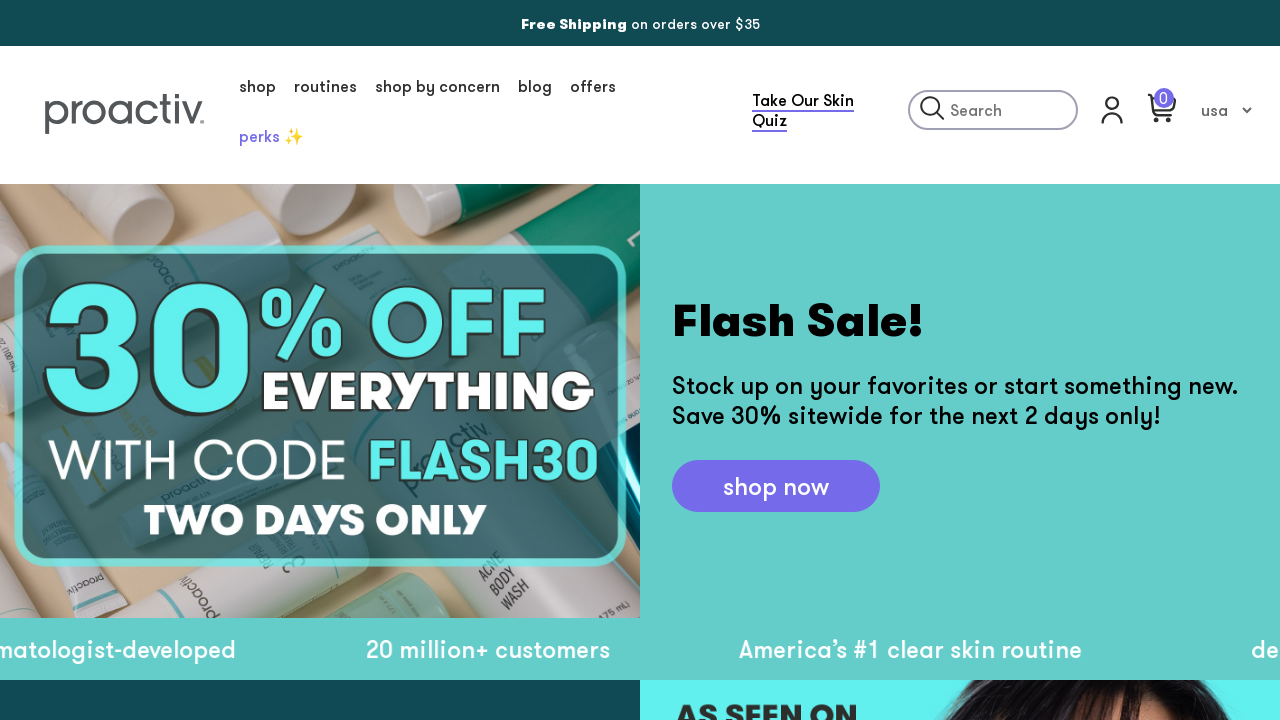

Retrieved page title
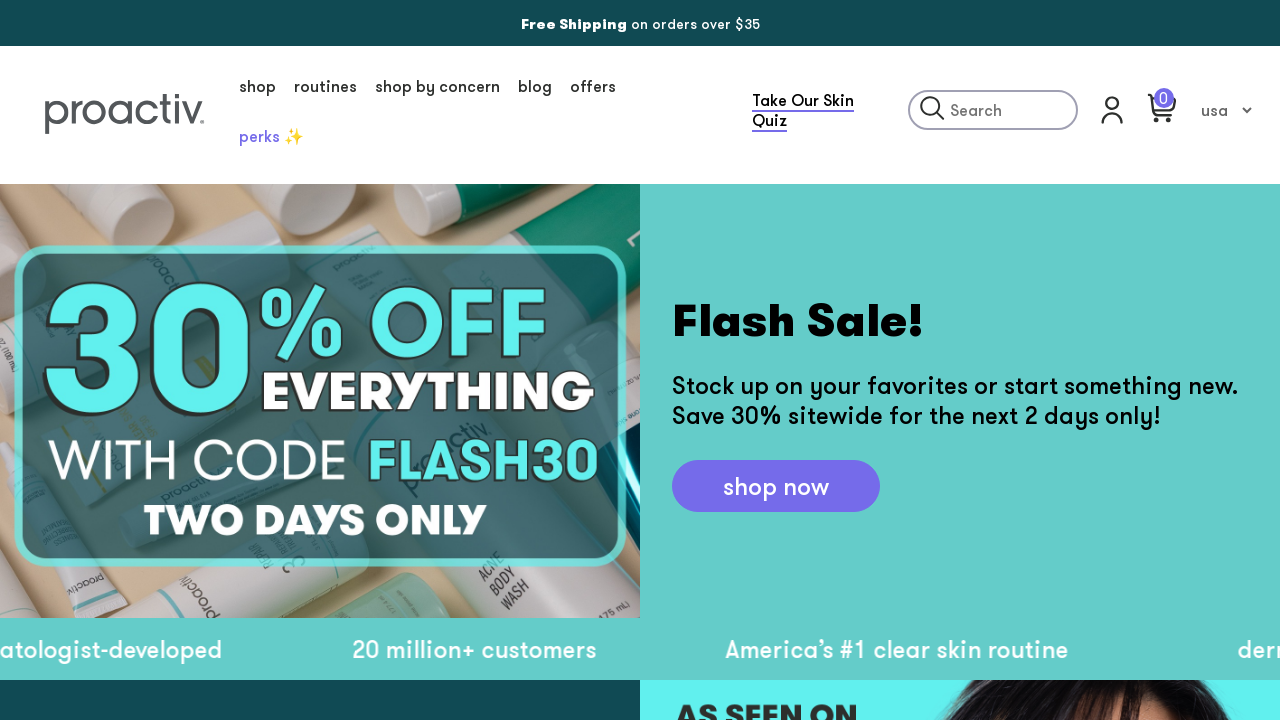

Printed page title: For All Skin Types | Acne & Skincare Treatment | Proactiv®
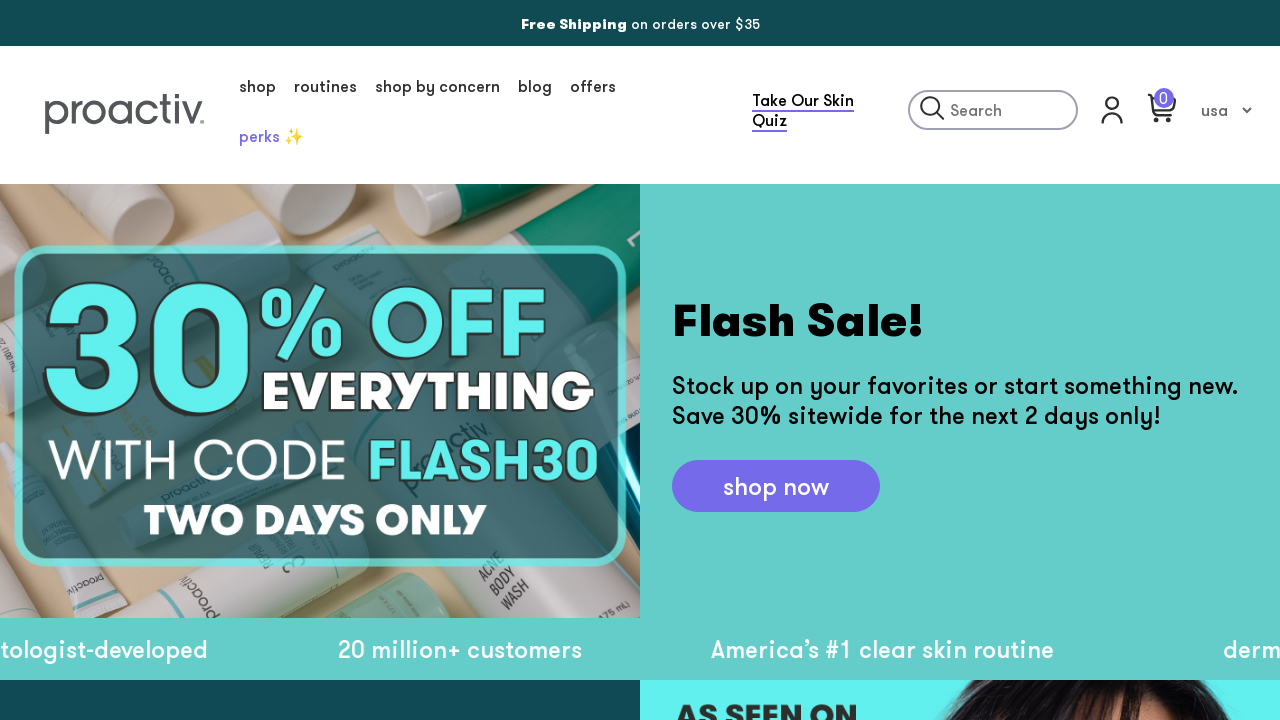

Printed current URL: https://www.proactiv.com/
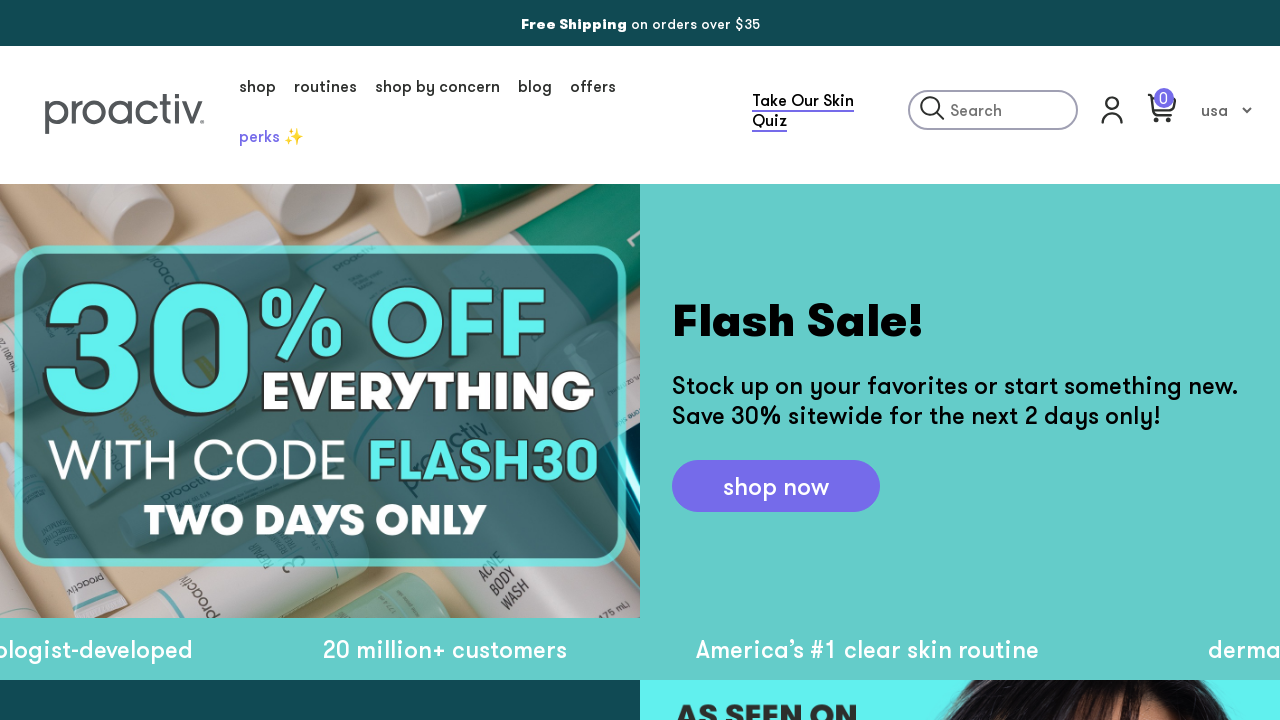

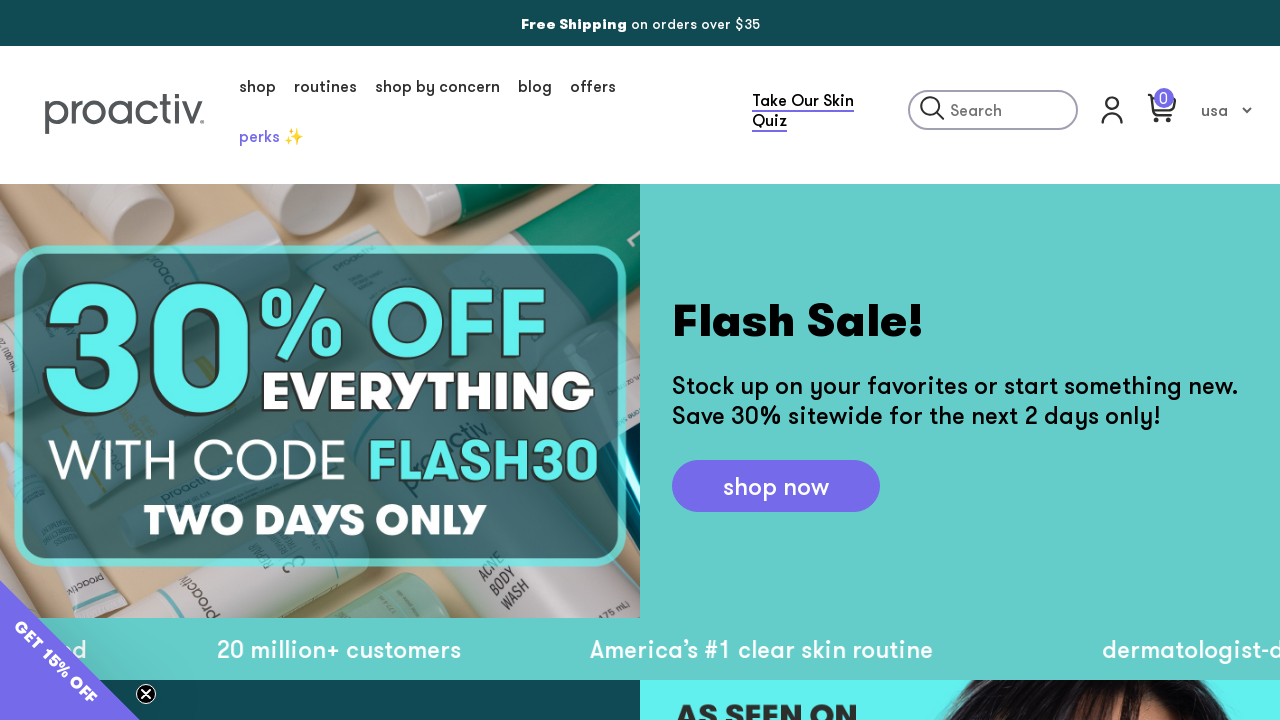